Tests a browser-agnostic approach to working with multiple windows by tracking window handles before and after clicking a link, then switching between windows to verify their titles.

Starting URL: https://the-internet.herokuapp.com/windows

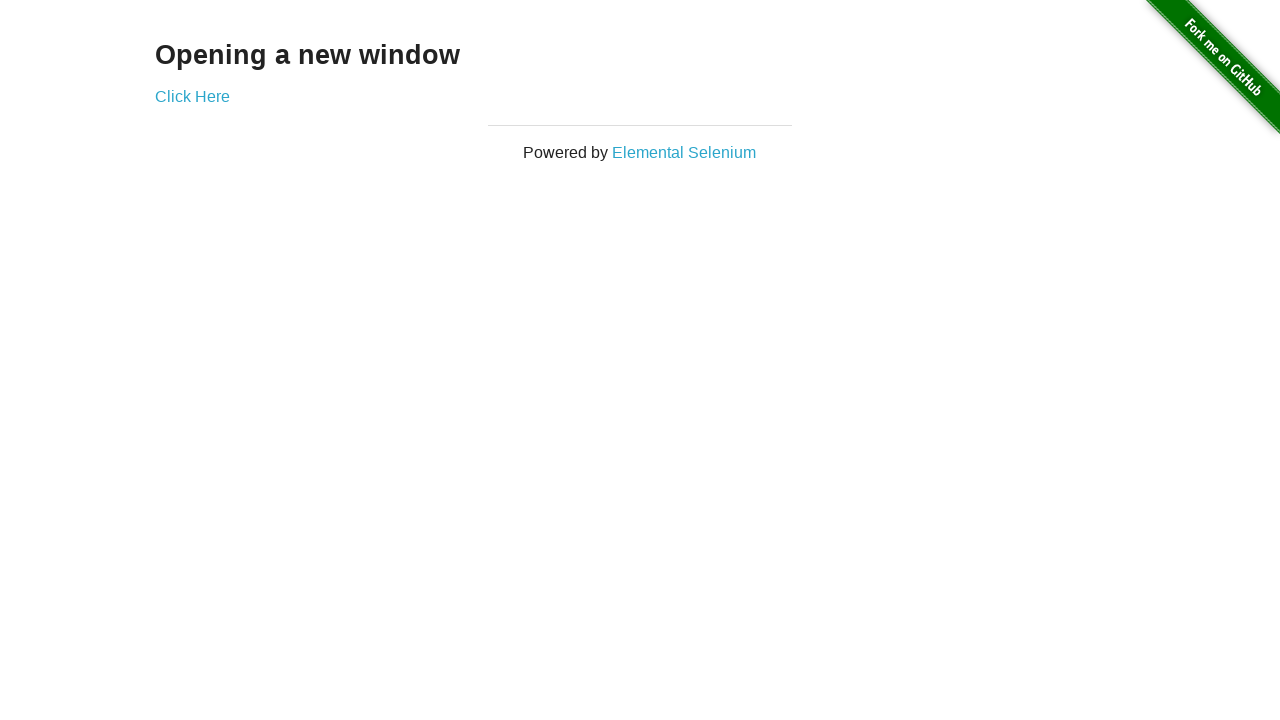

Clicked link to open new window at (192, 96) on .example a
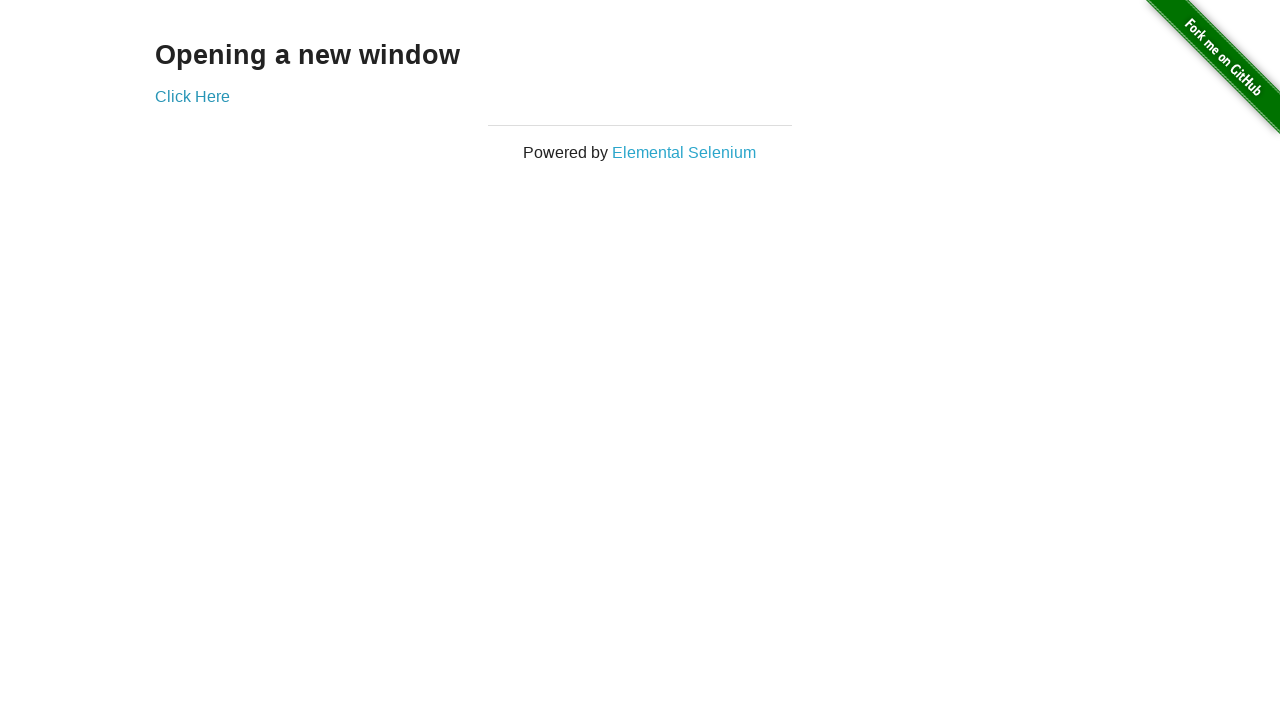

New window loaded
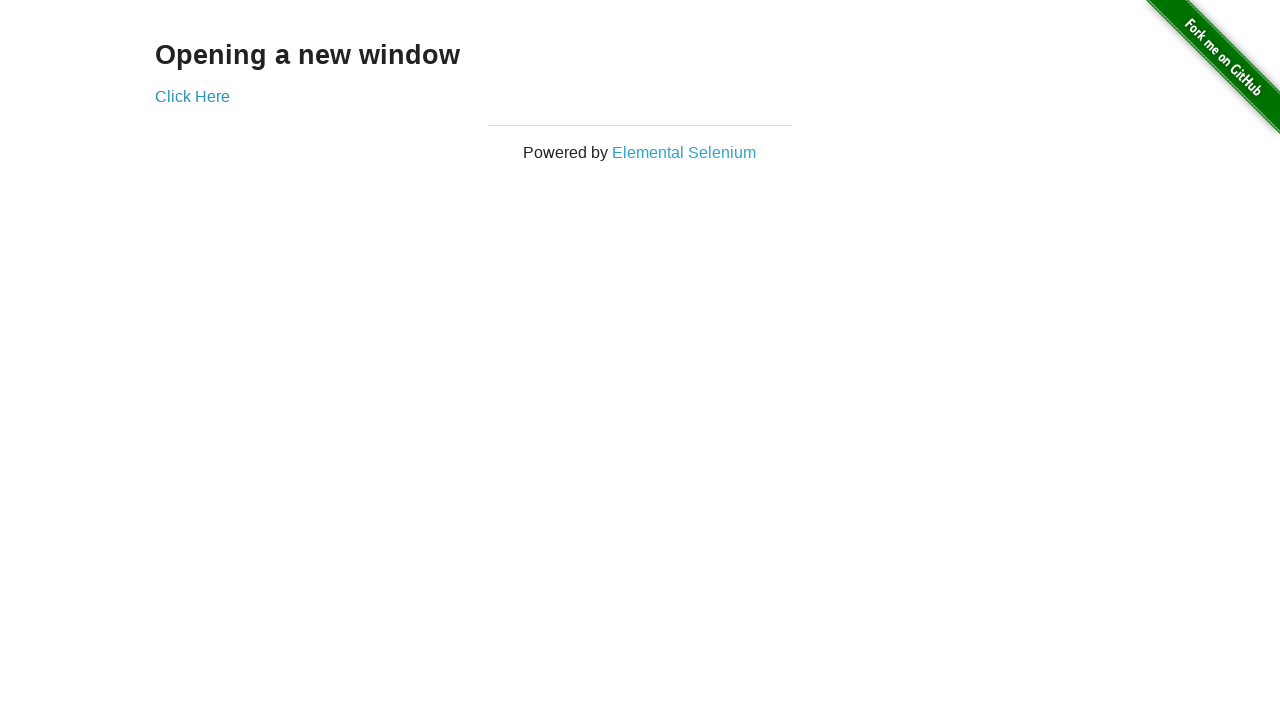

Verified original page title is 'The Internet'
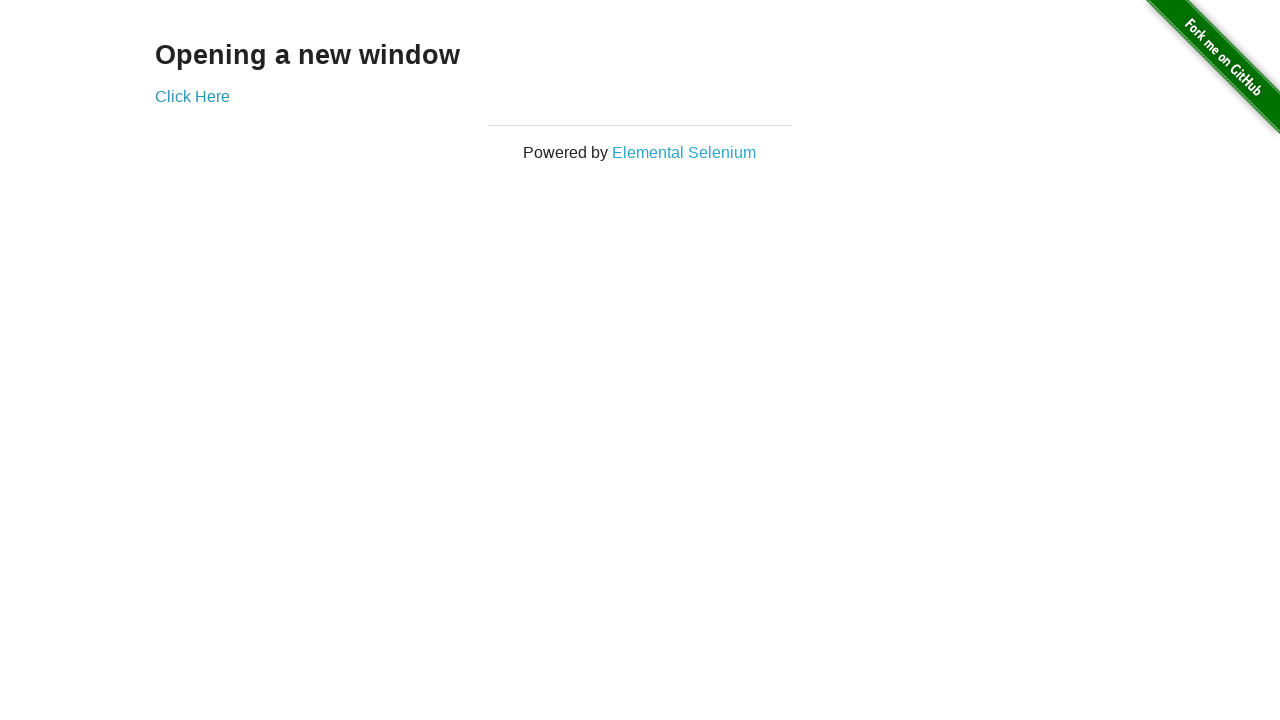

Verified new window title is 'New Window'
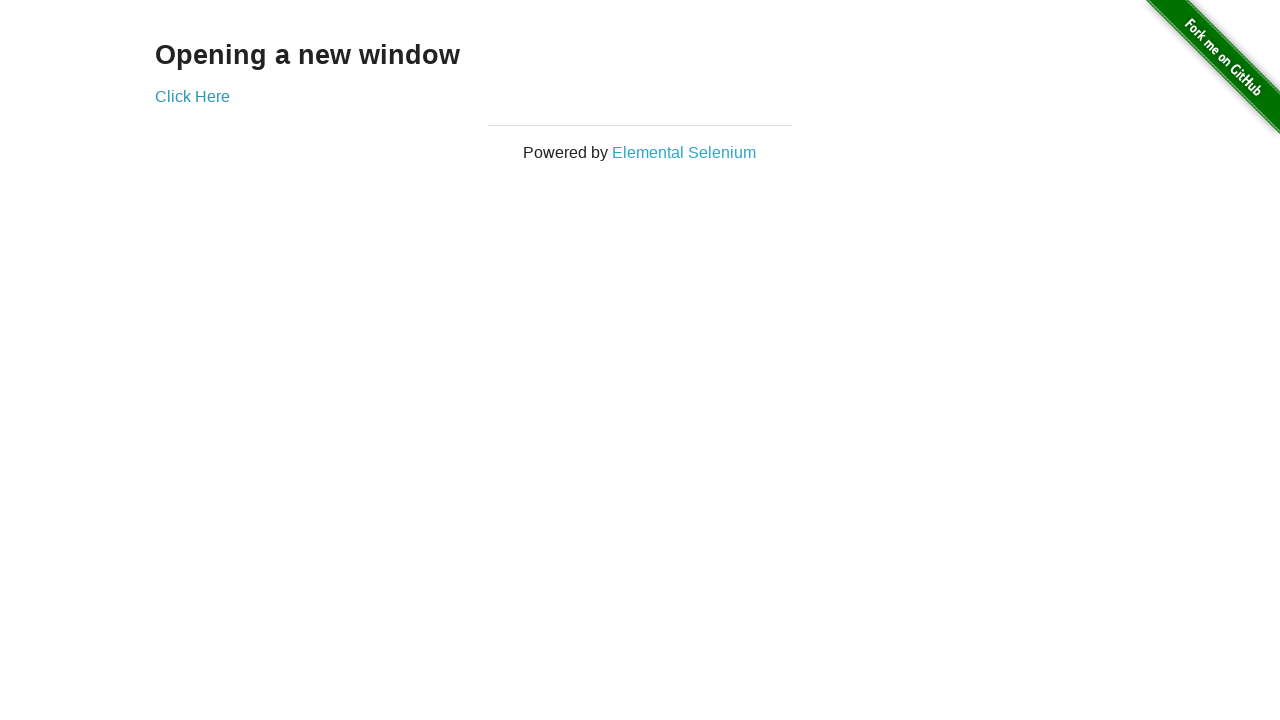

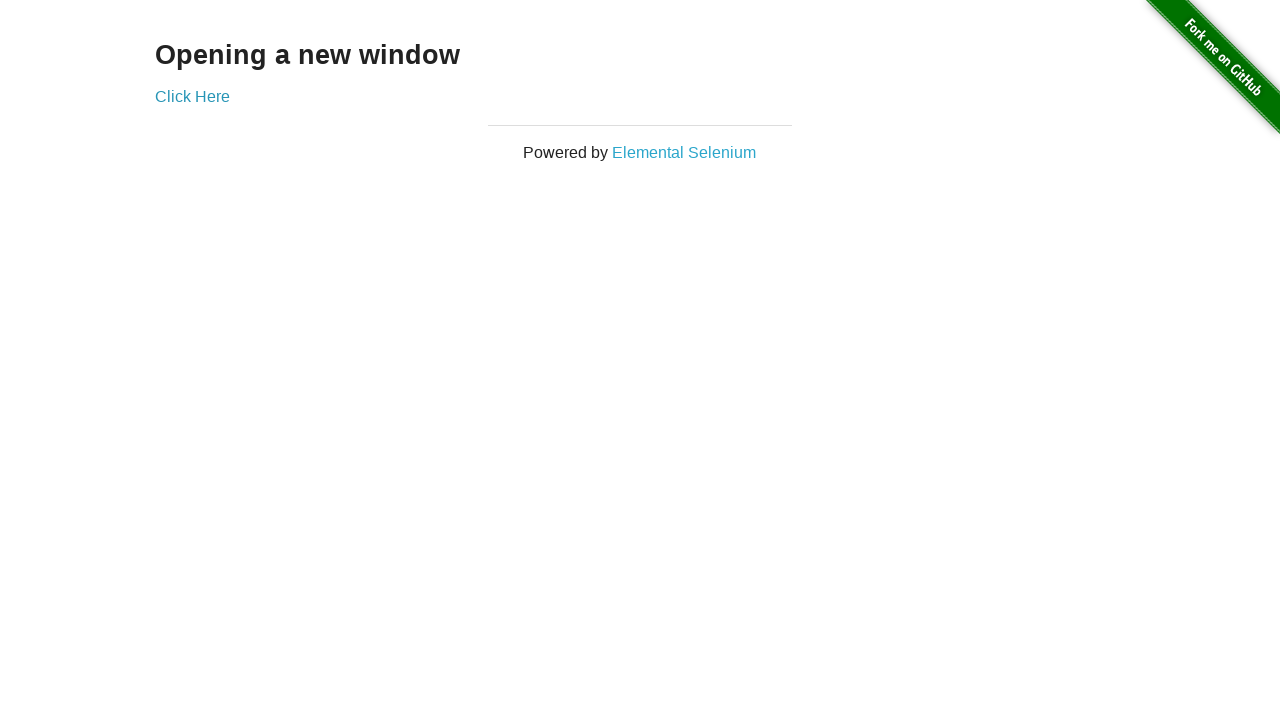